Tests navigation on a posts page by clicking the login link in the navigation bar to verify the link is clickable and functional

Starting URL: http://training.skillo-bg.com:4200/posts/all

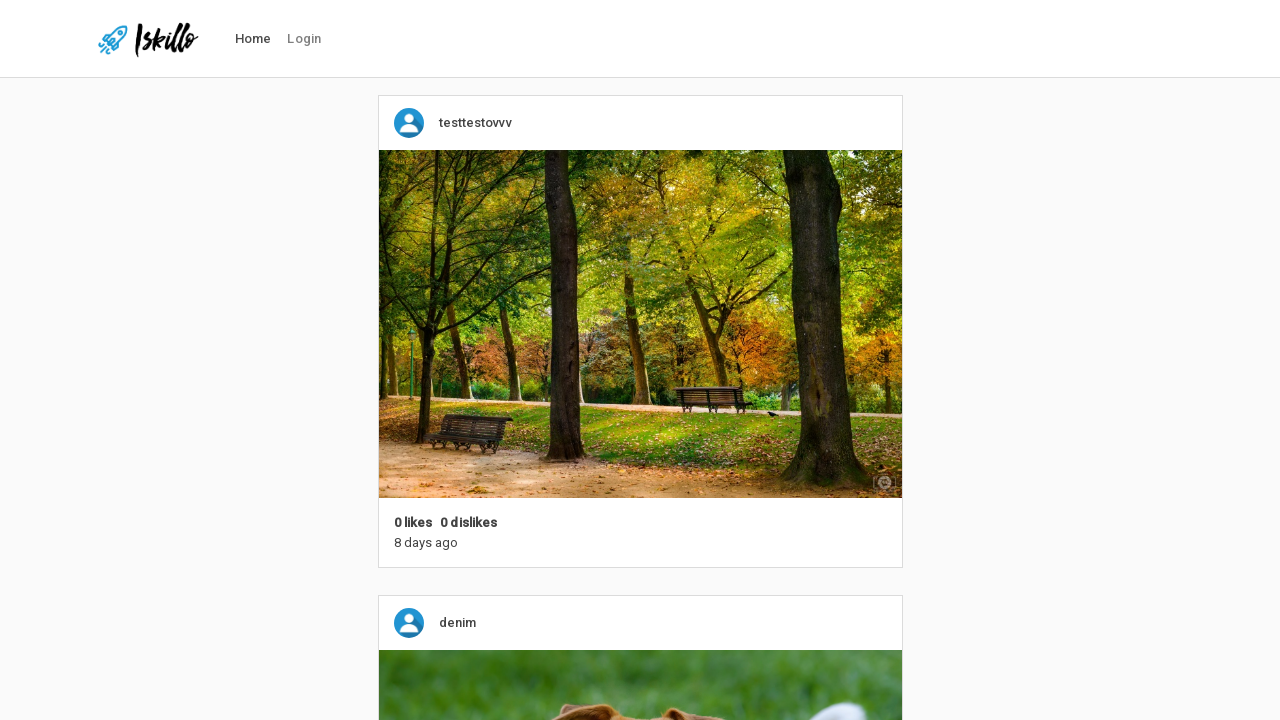

Clicked login link in navigation bar at (304, 39) on #nav-link-login
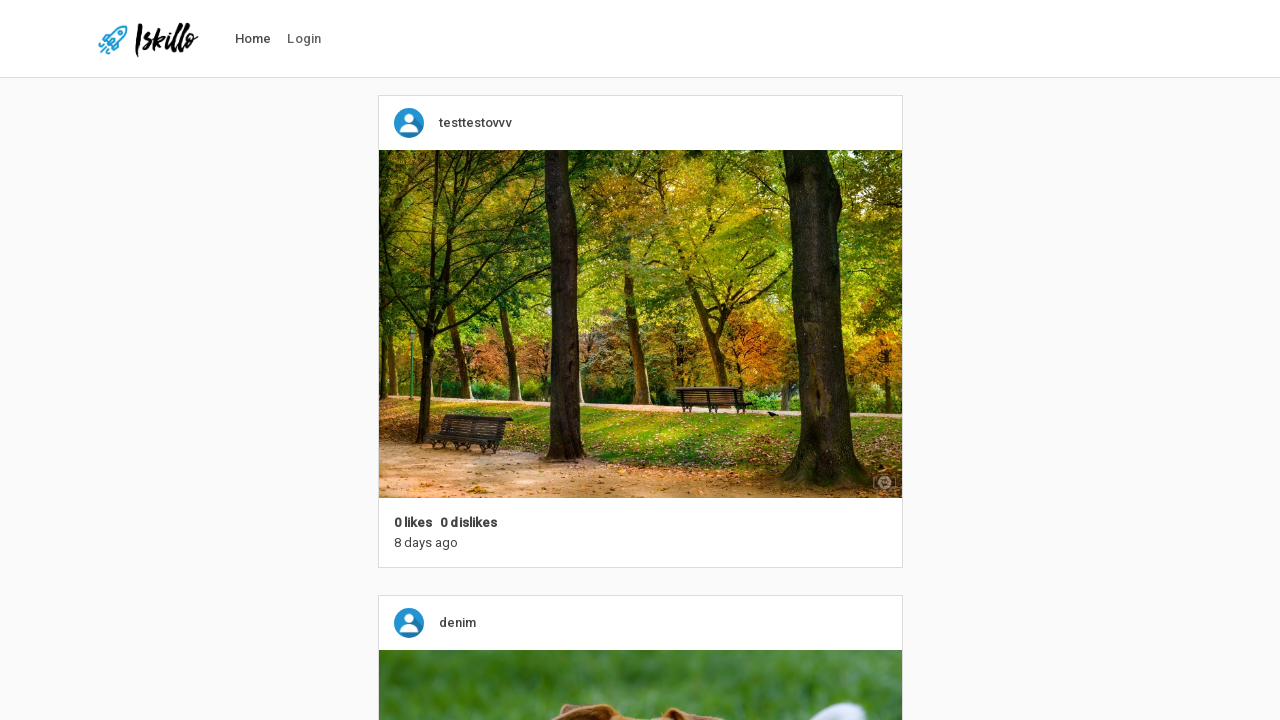

Navigation completed and page loaded
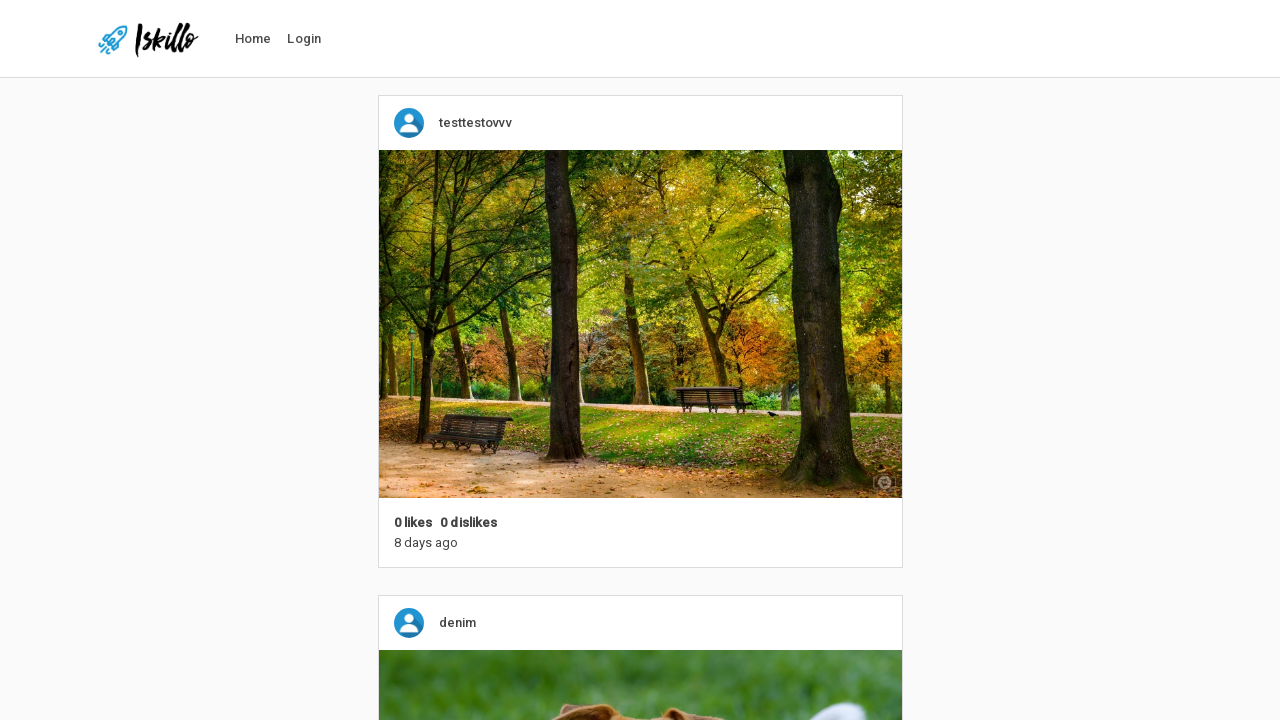

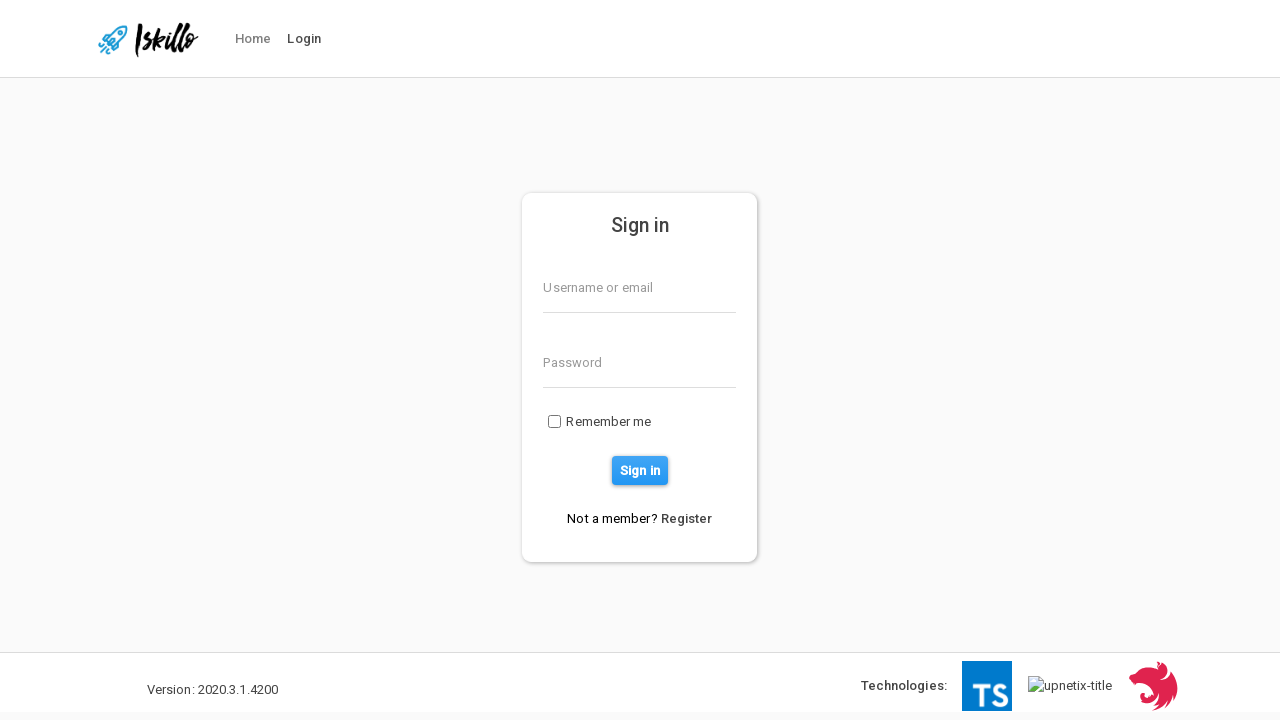